Tests drag and drop functionality by dragging Java and Selenium elements to their respective categories and verifying success message

Starting URL: https://www.omrbranch.com/seleniumtraininginchennaiomr

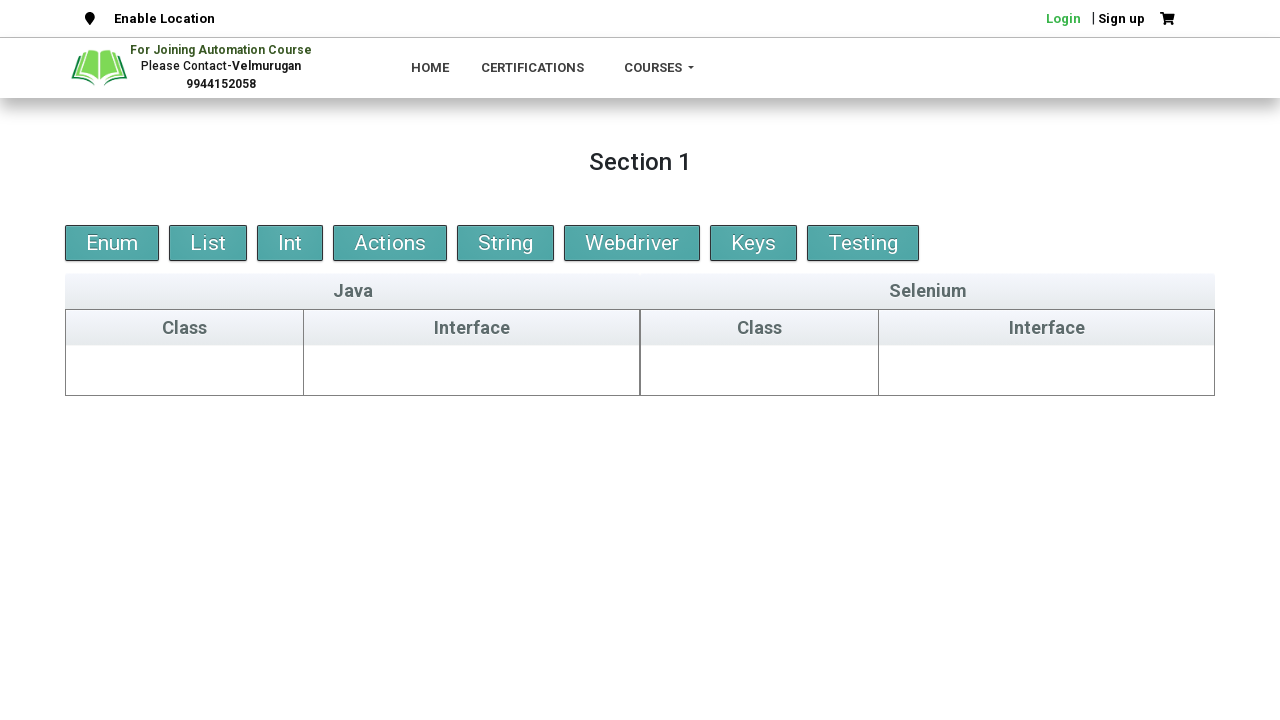

Located String element for dragging
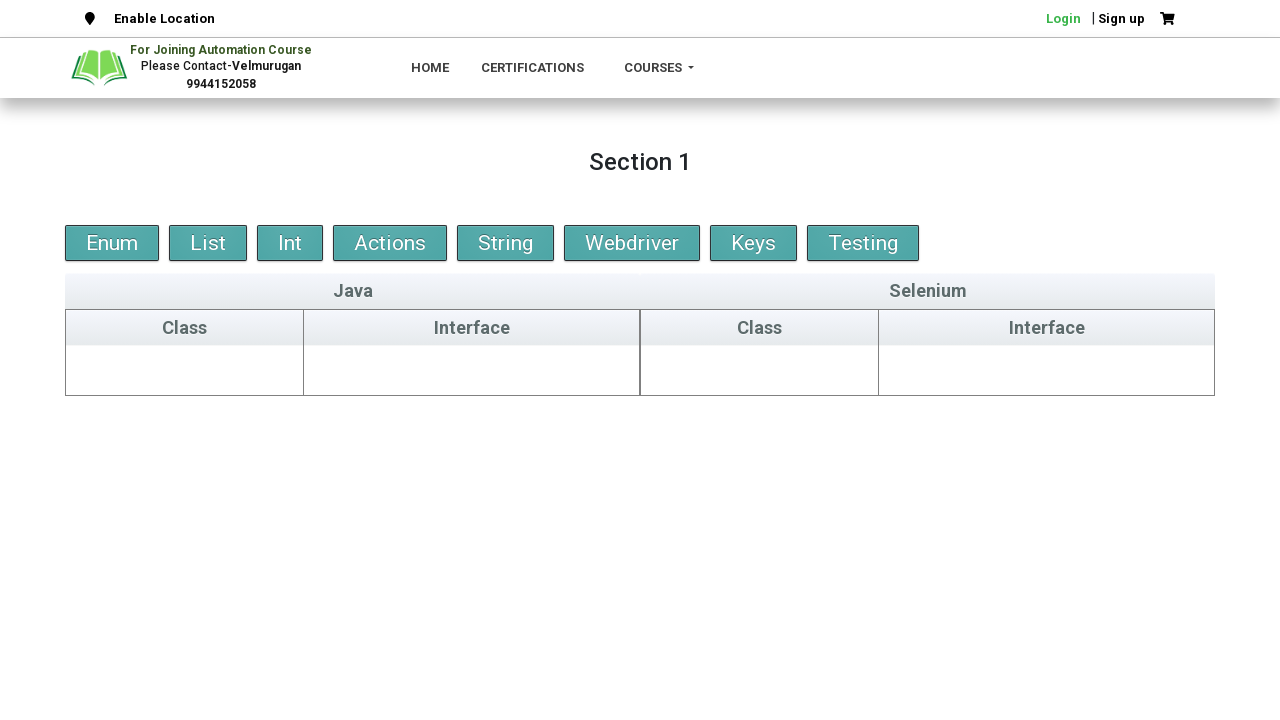

Located Java class placeholder target
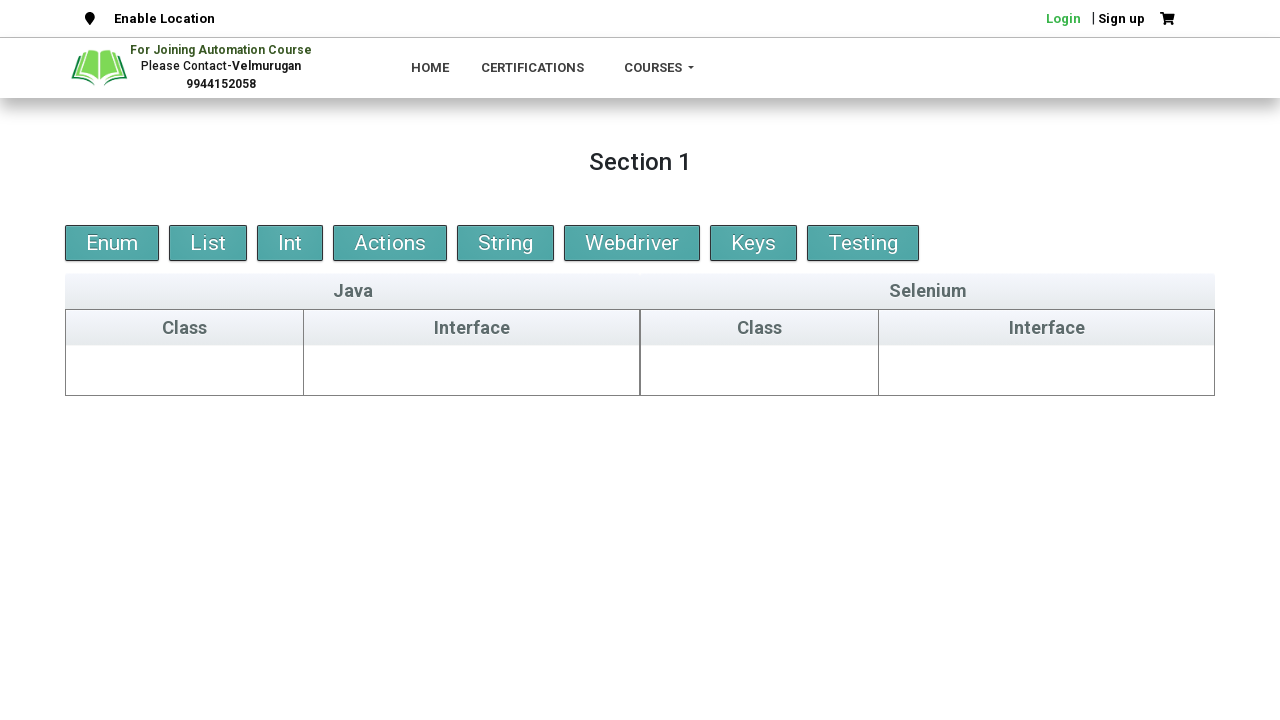

Dragged String element to Java class placeholder at (185, 366)
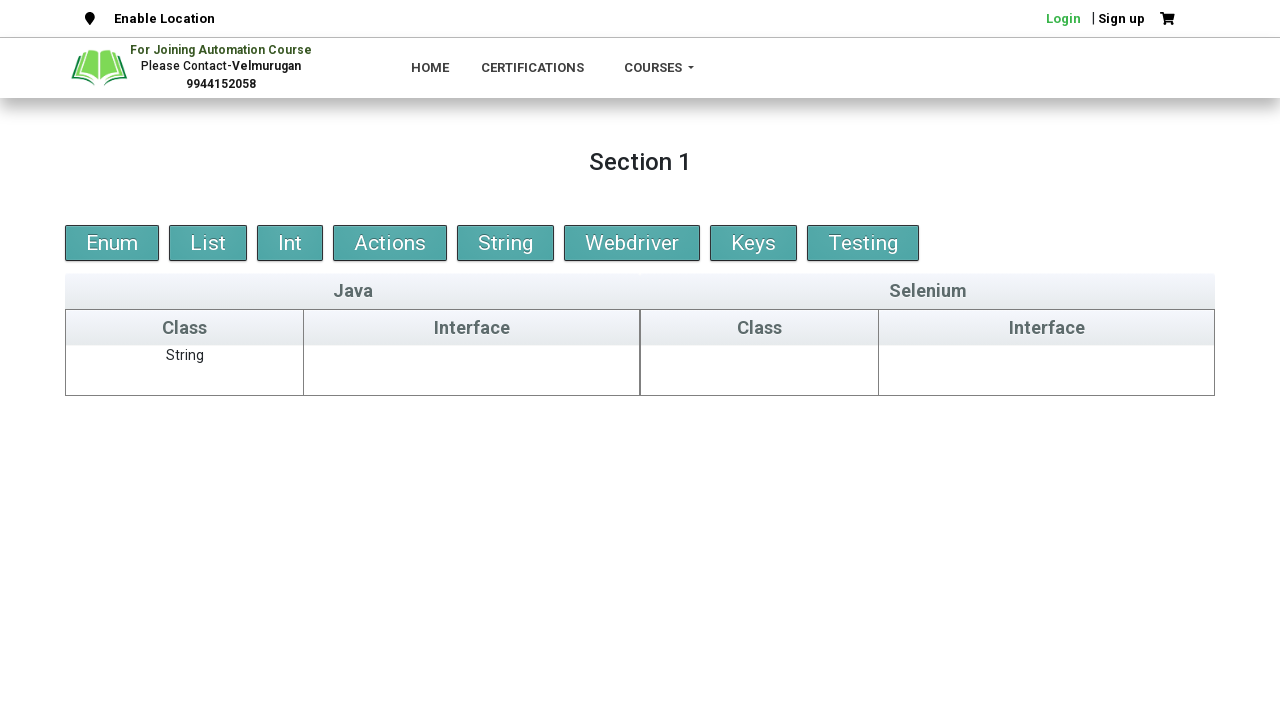

Located List element for dragging
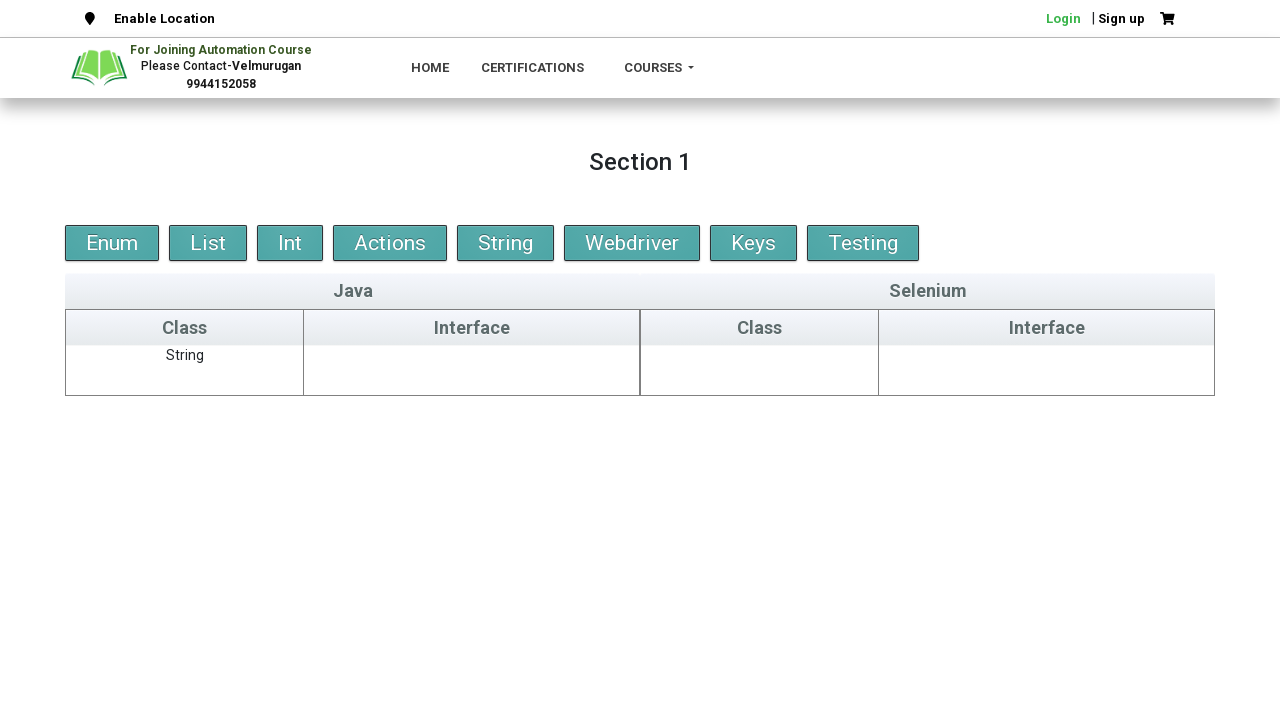

Located Java interface placeholder target
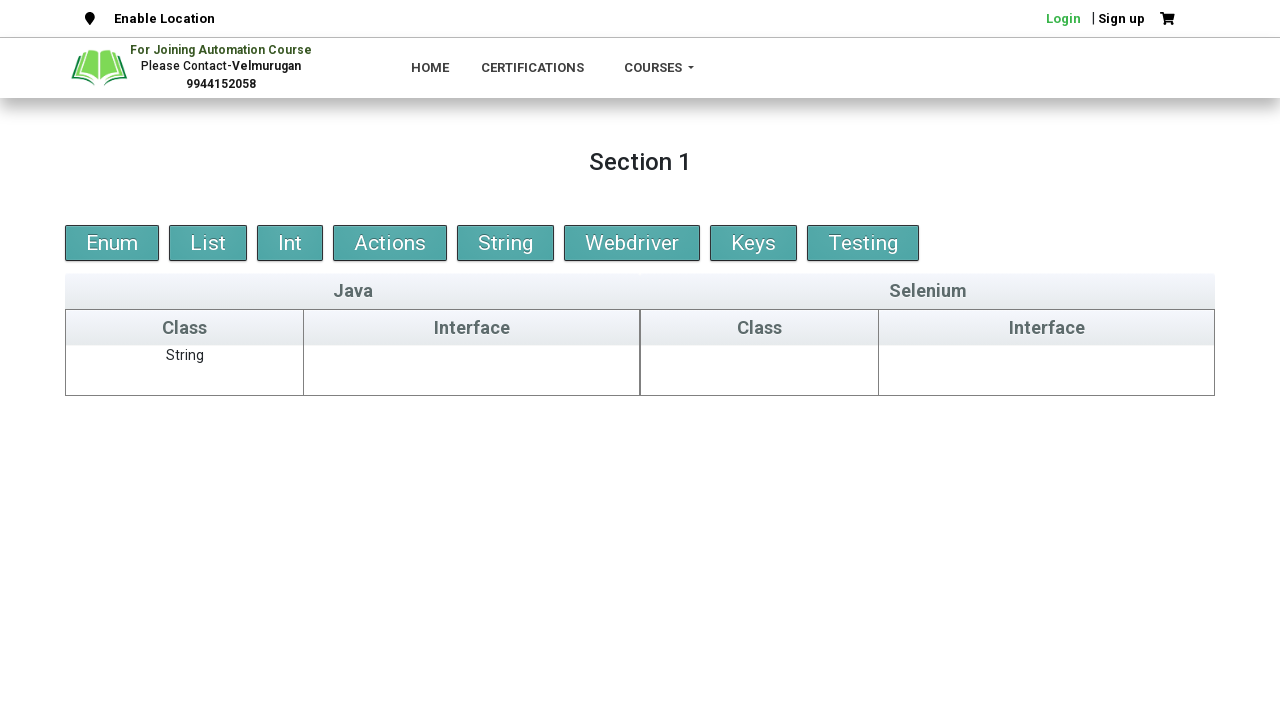

Dragged List element to Java interface placeholder at (472, 366)
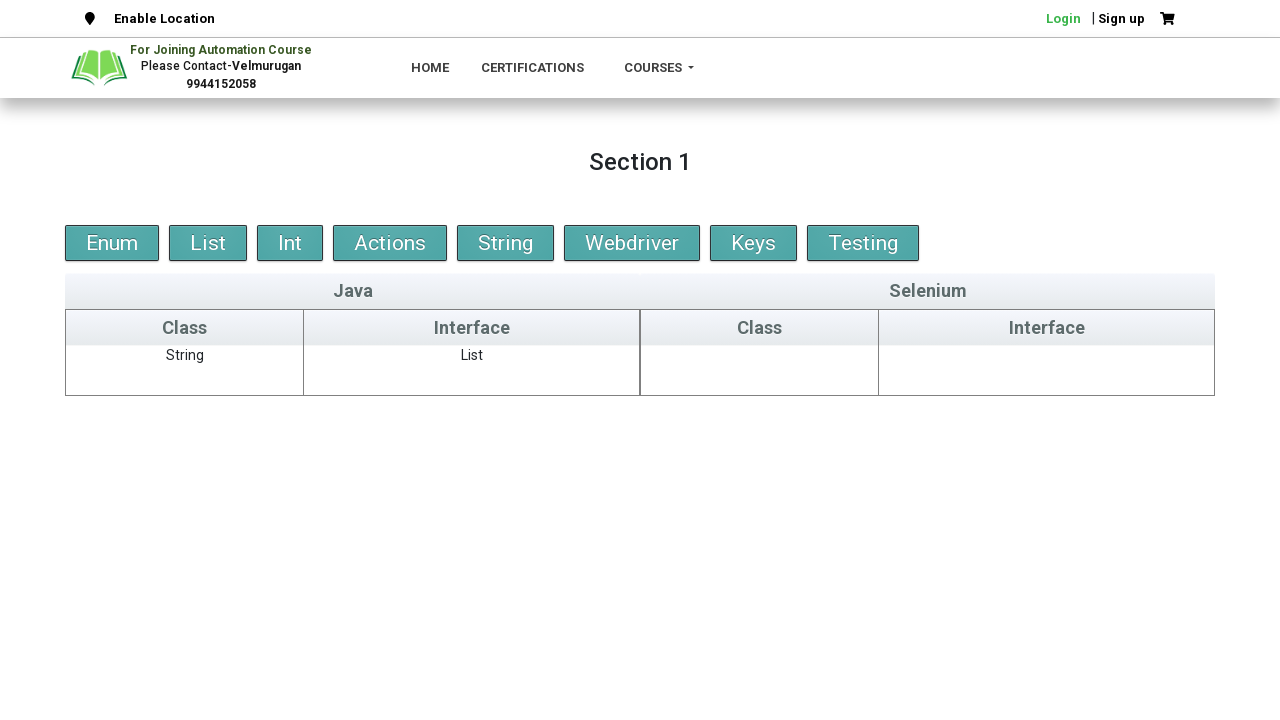

Located Actions element for dragging
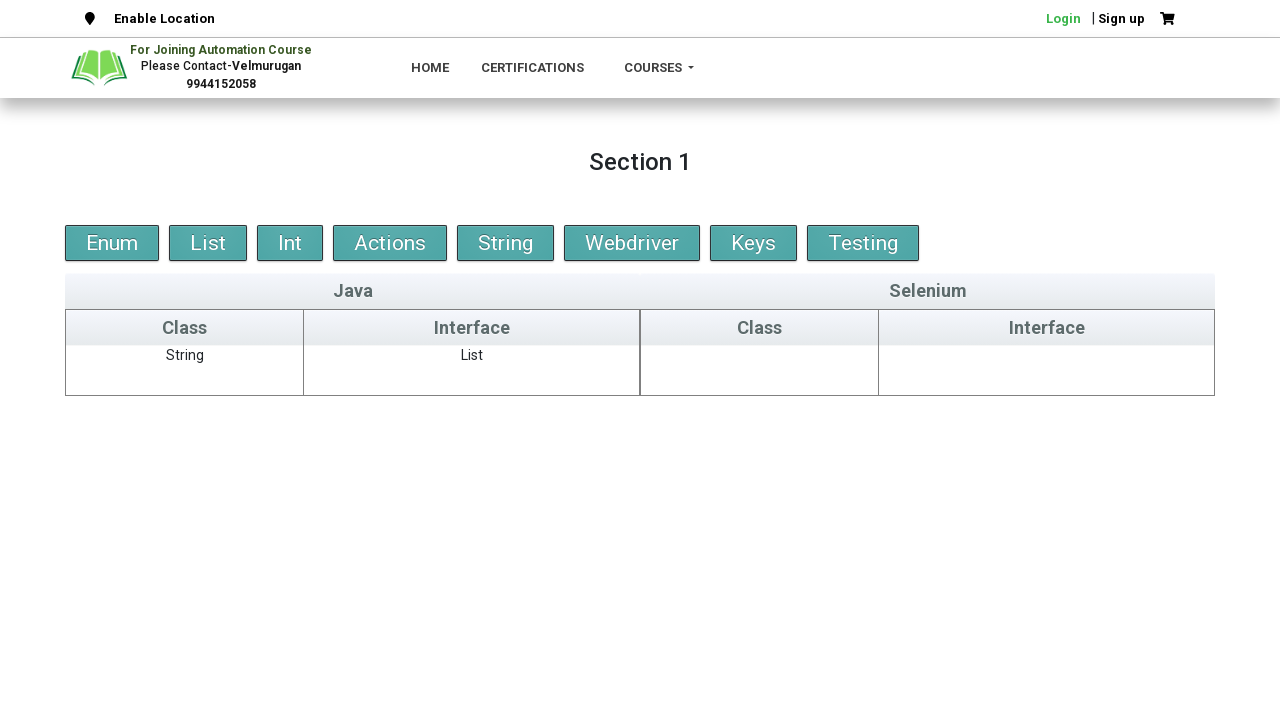

Located Selenium class placeholder target
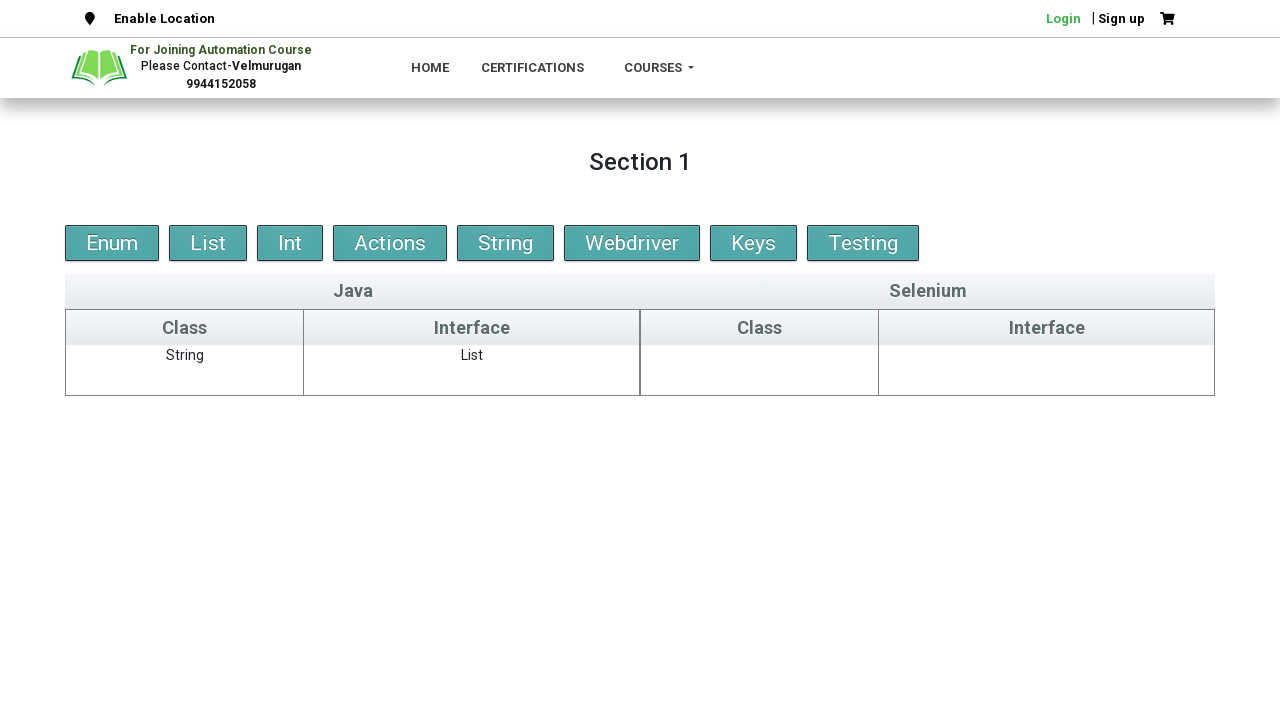

Dragged Actions element to Selenium class placeholder at (760, 366)
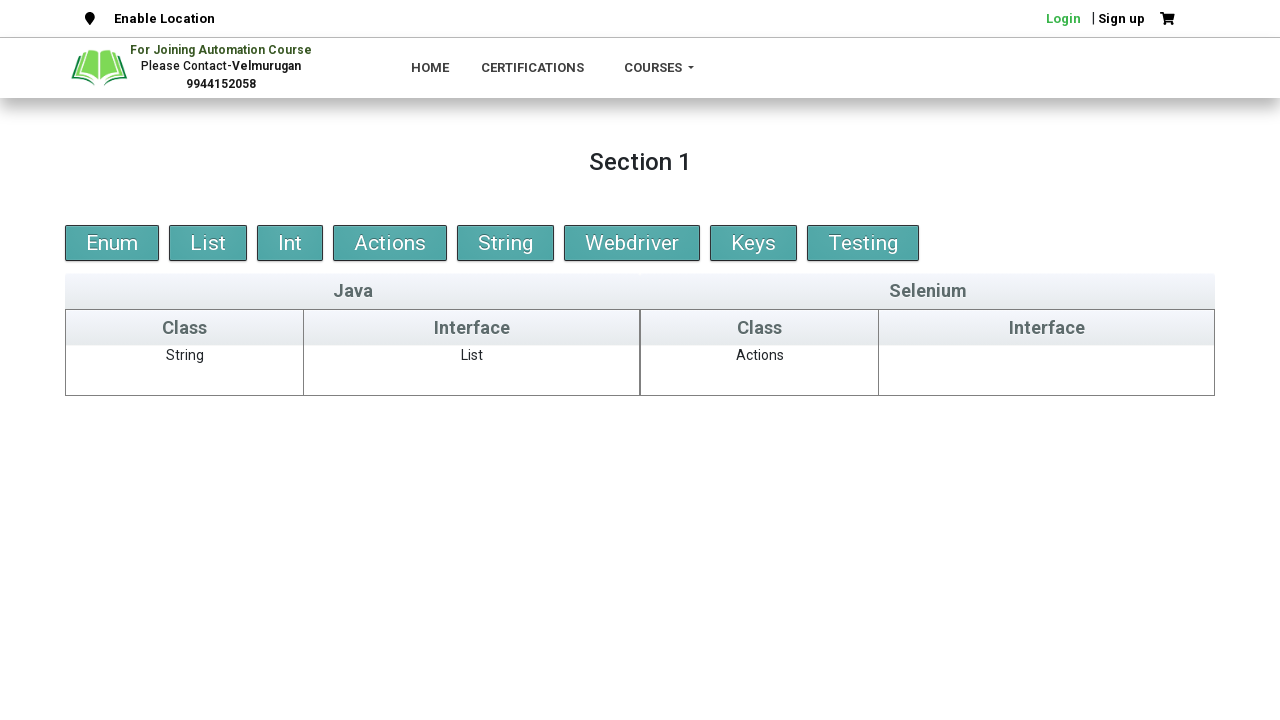

Located Webdriver element for dragging
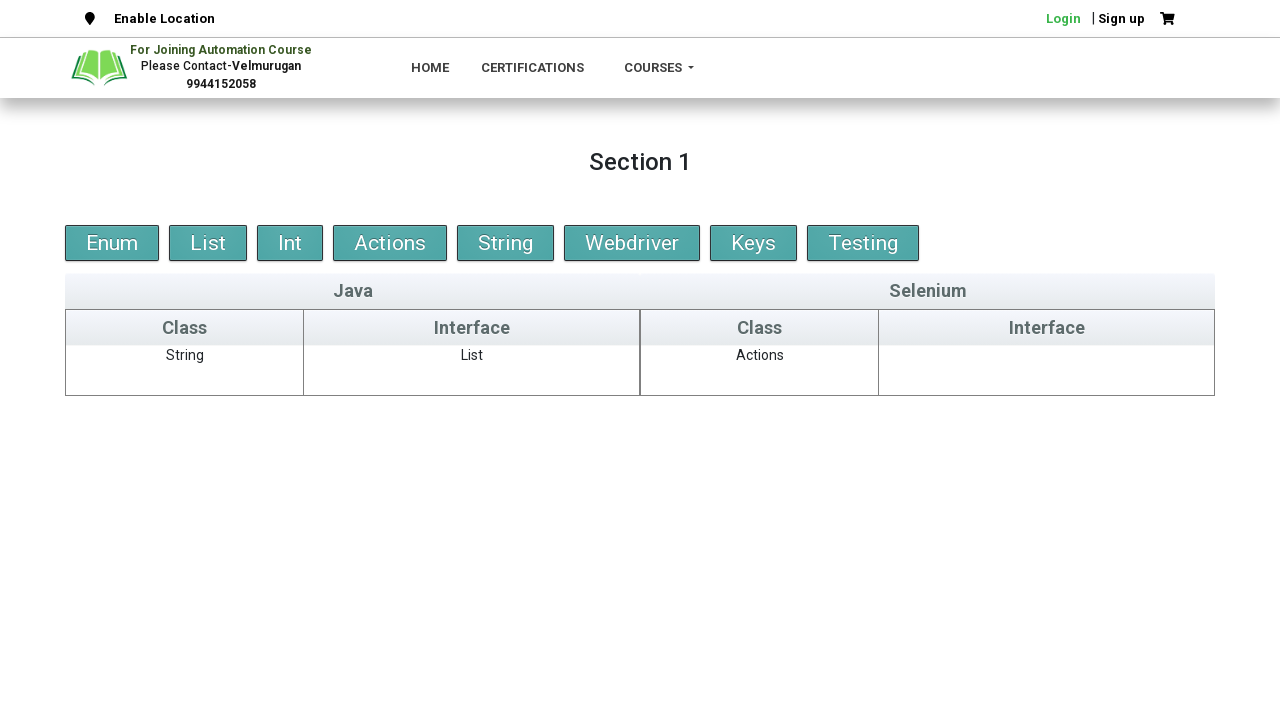

Located Selenium interface placeholder target
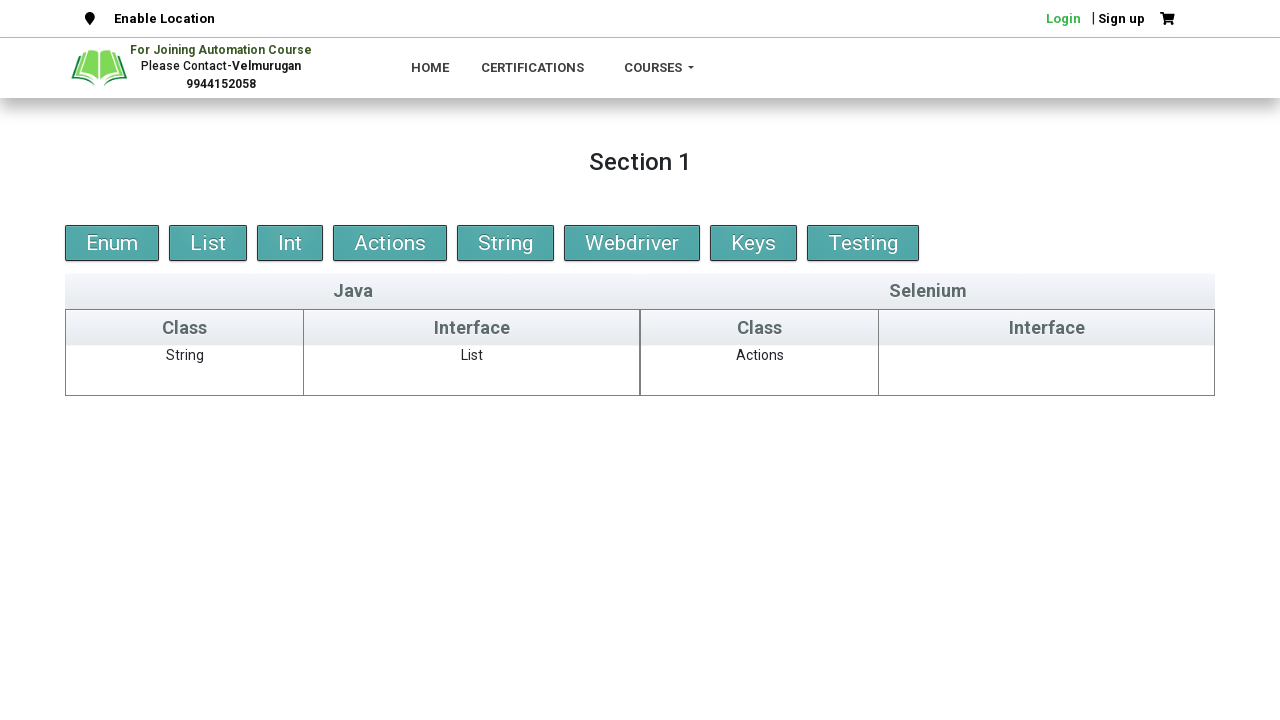

Dragged Webdriver element to Selenium interface placeholder at (1047, 366)
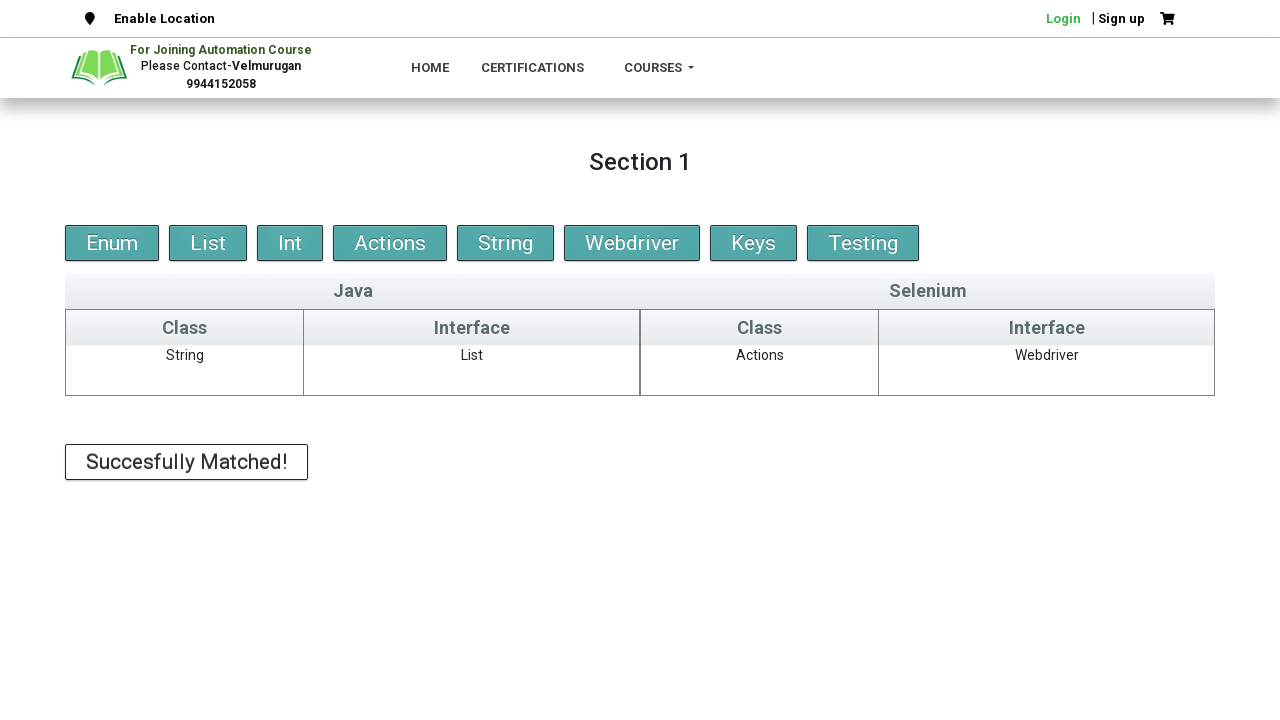

Success message appeared - all drag and drop operations matched successfully
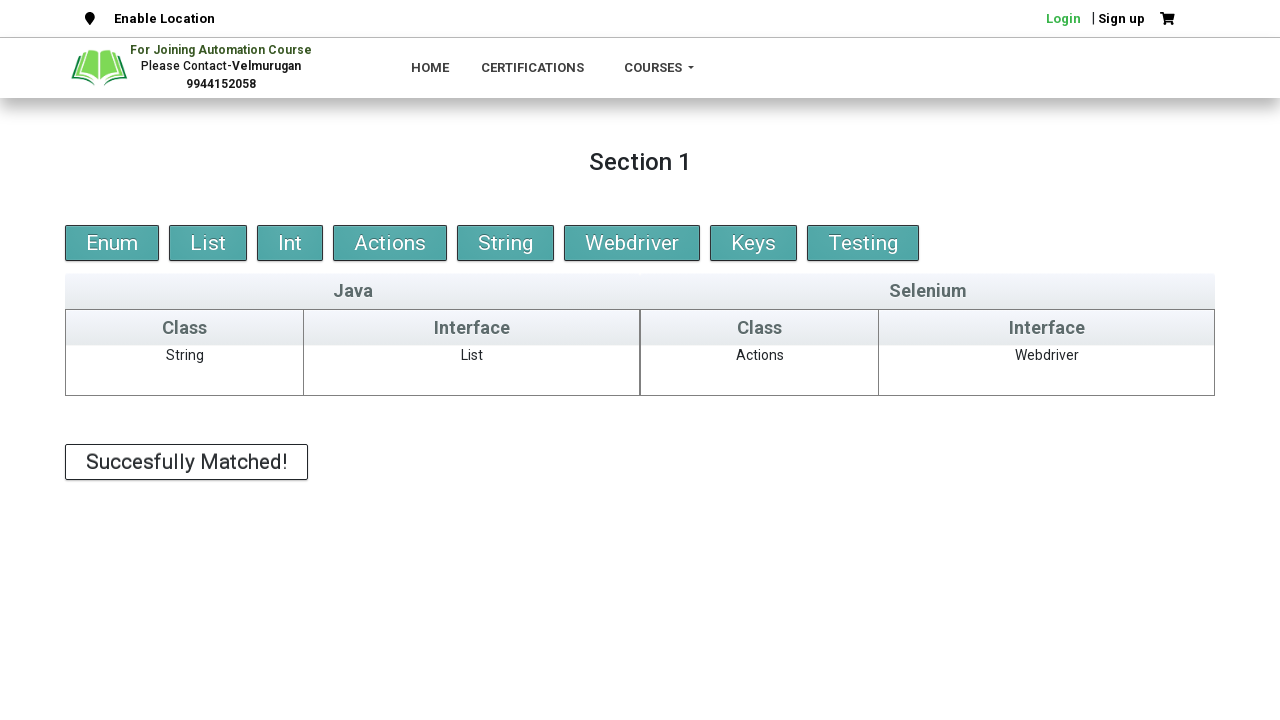

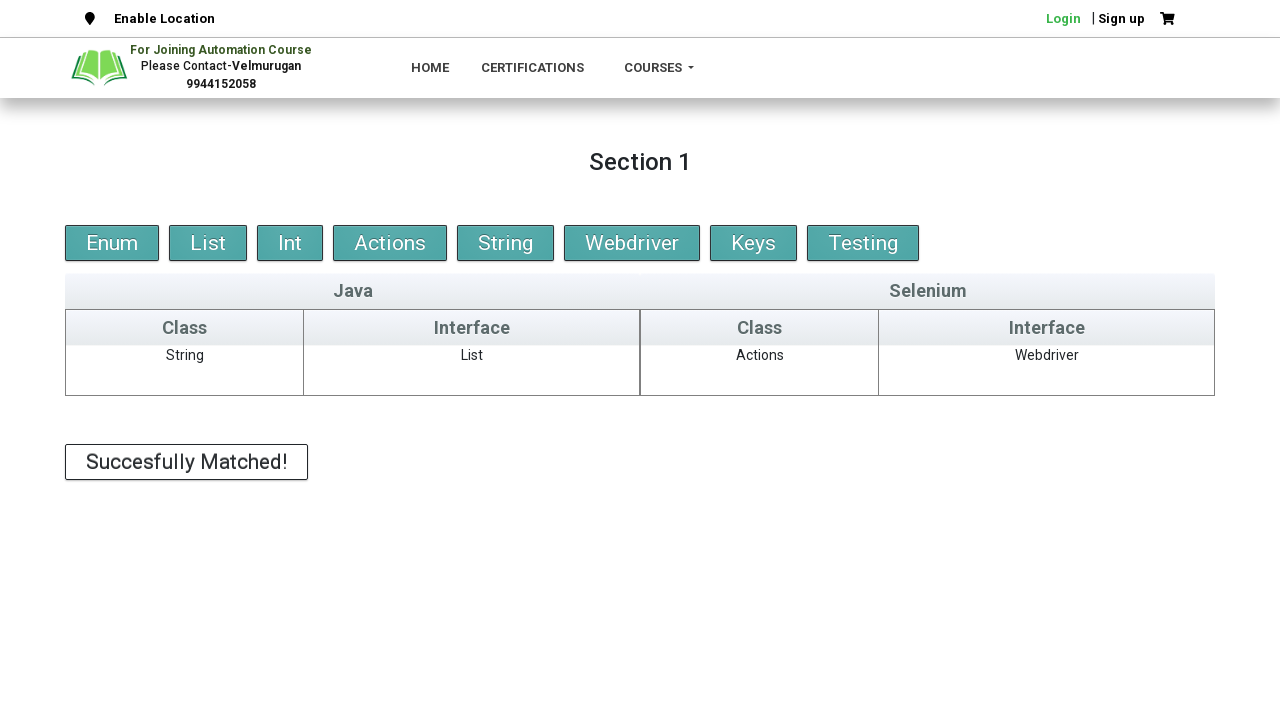